Navigates to a text box demo page and verifies that the permanent address label element is displayed

Starting URL: https://demoqa.com/text-box

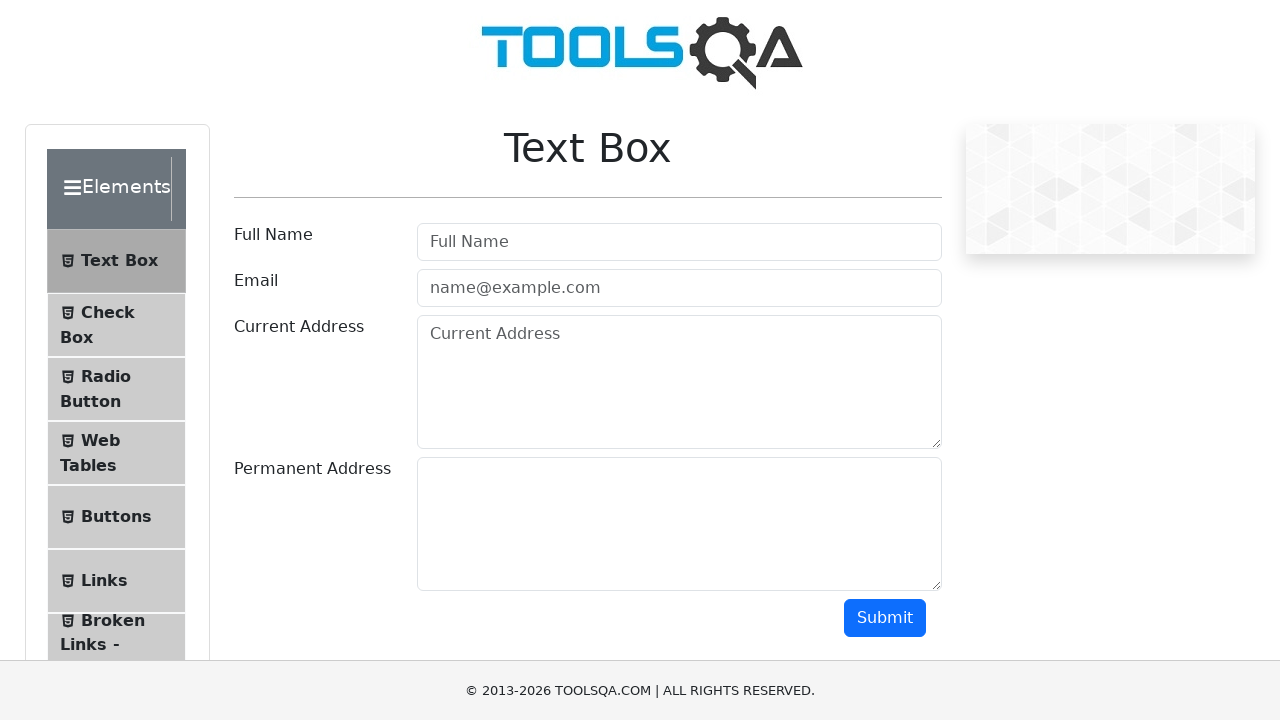

Navigated to text box demo page
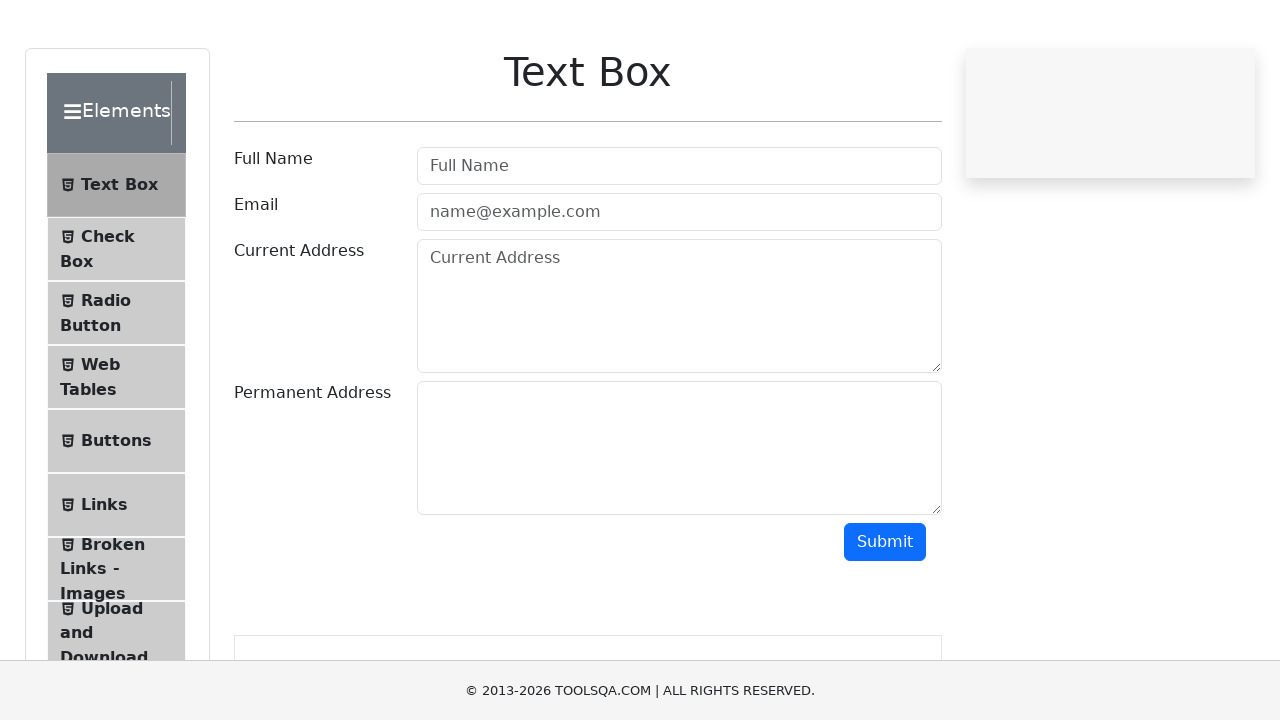

Located permanent address label element
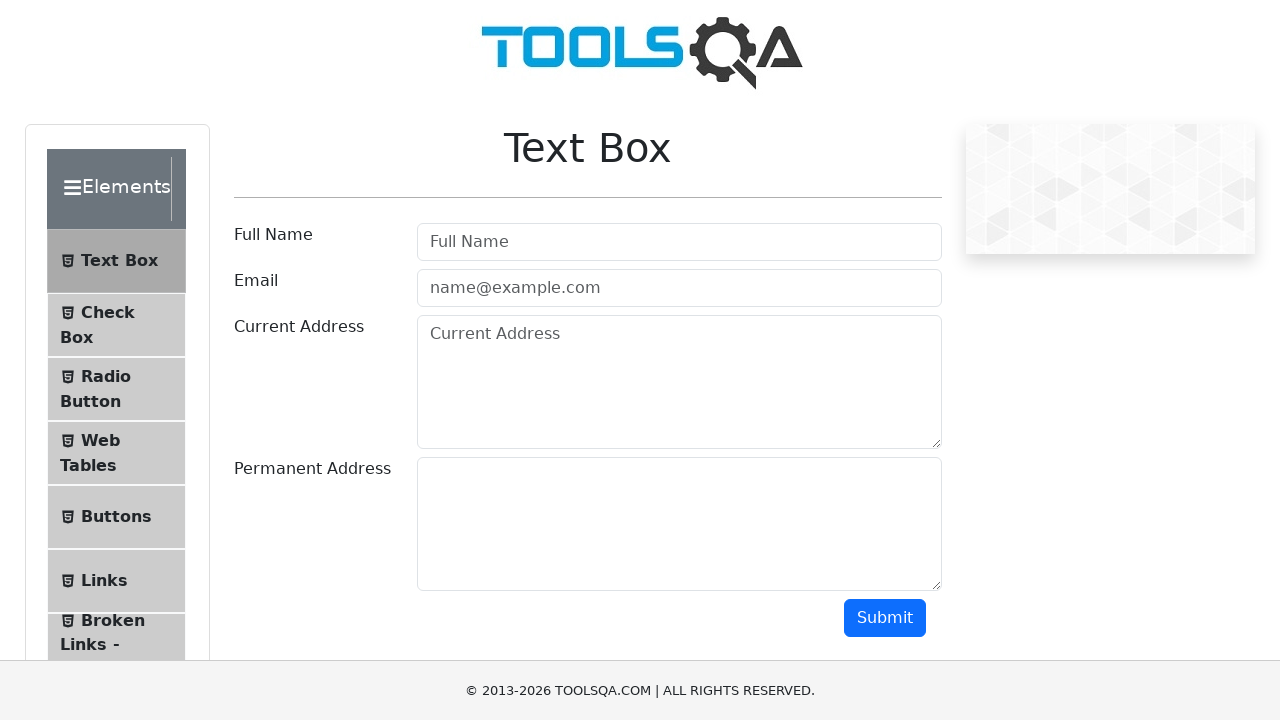

Waited for permanent address label to become visible
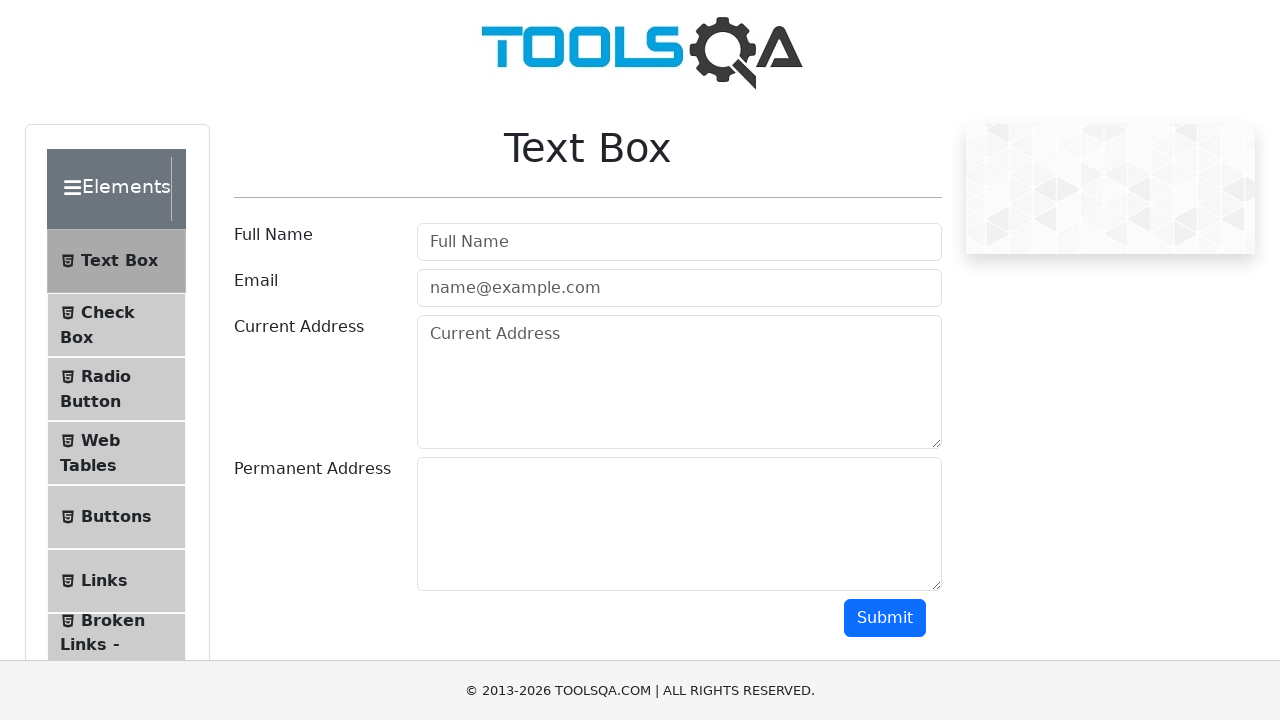

Verified that permanent address label element is displayed
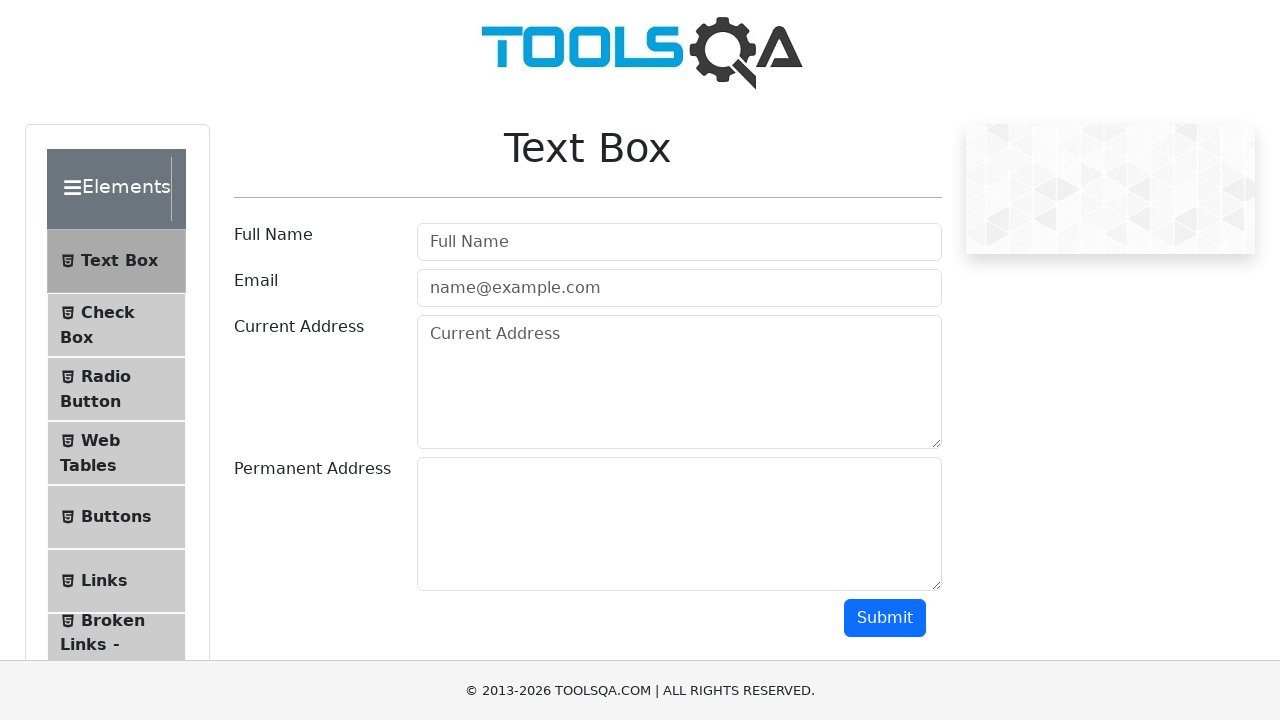

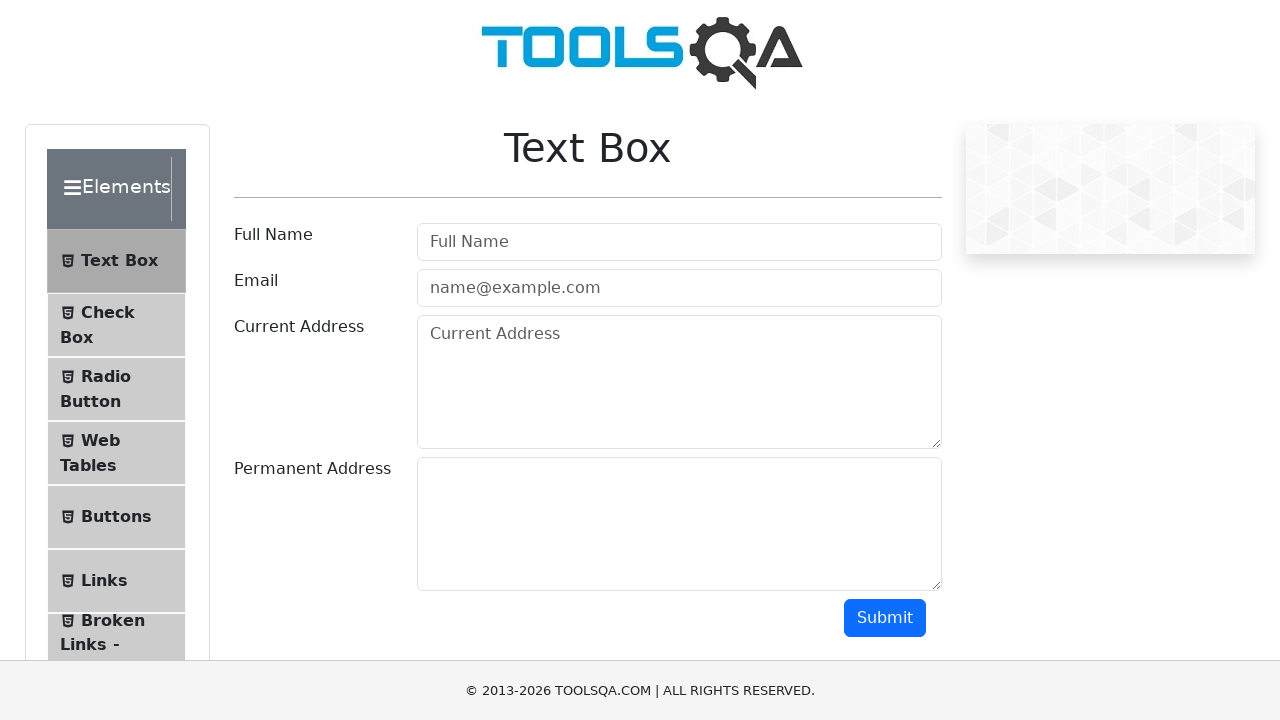